Tests autocomplete functionality by typing partial text and selecting a specific country from the suggestion dropdown

Starting URL: https://rahulshettyacademy.com/AutomationPractice/

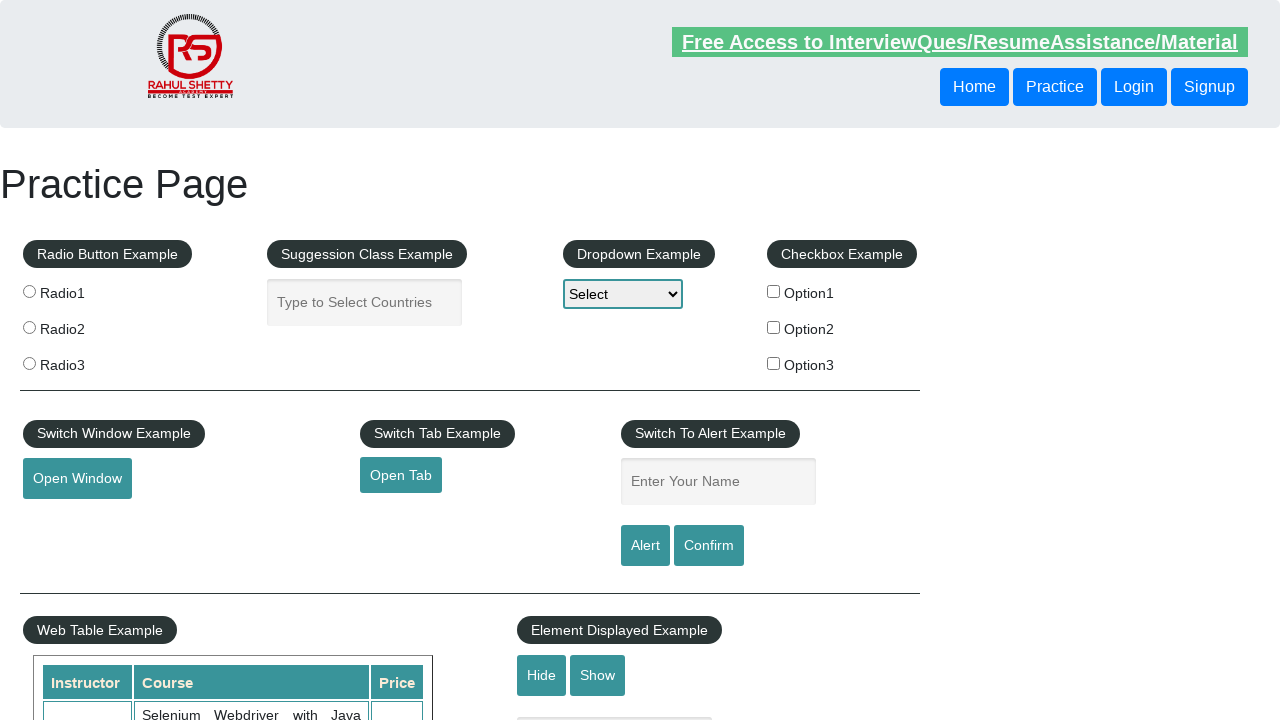

Filled autocomplete field with 'ocea' on #autocomplete
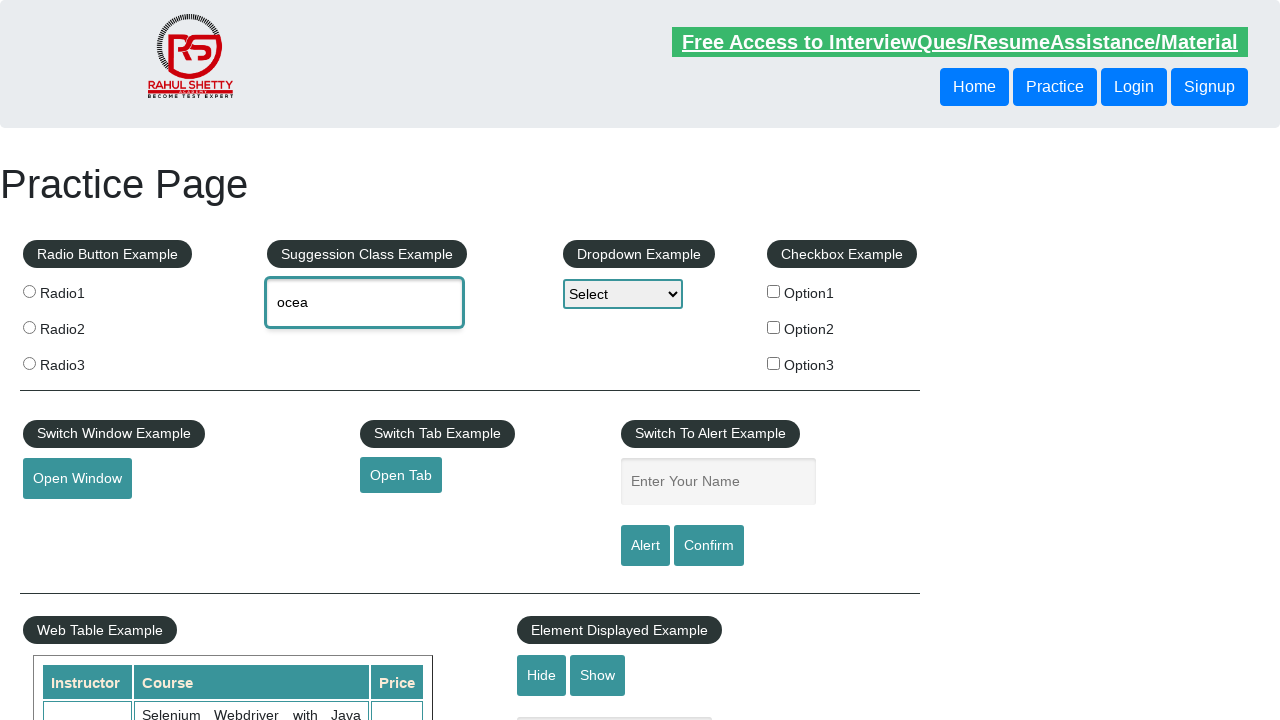

Autocomplete dropdown suggestions appeared
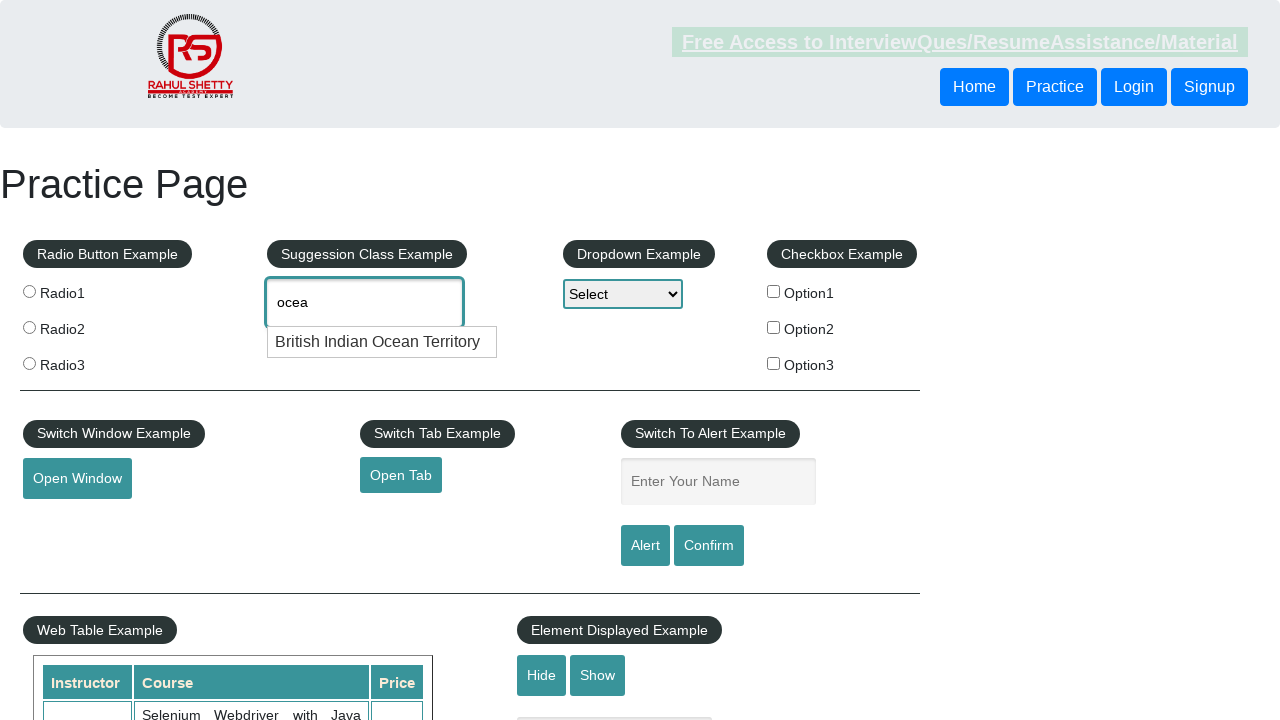

Retrieved list of suggestion items from dropdown
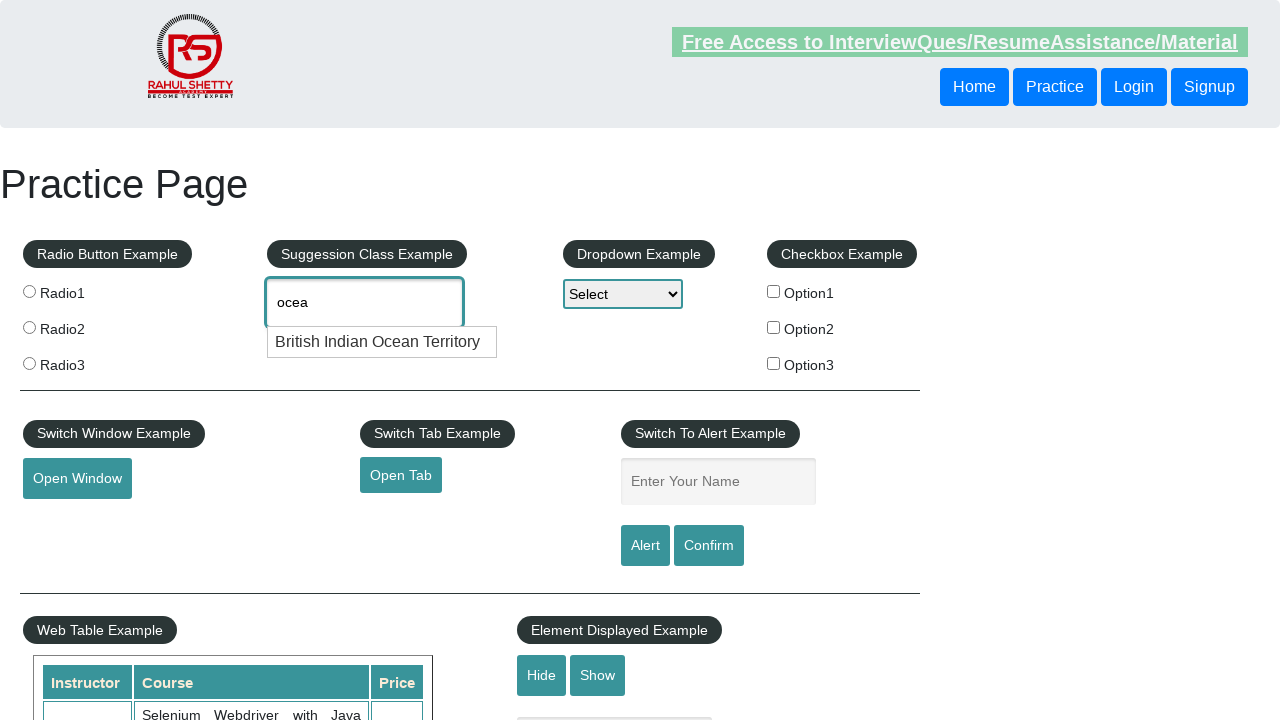

Selected 'British Indian Ocean Territory' from autocomplete suggestions at (382, 342) on li[class='ui-menu-item'] div >> nth=0
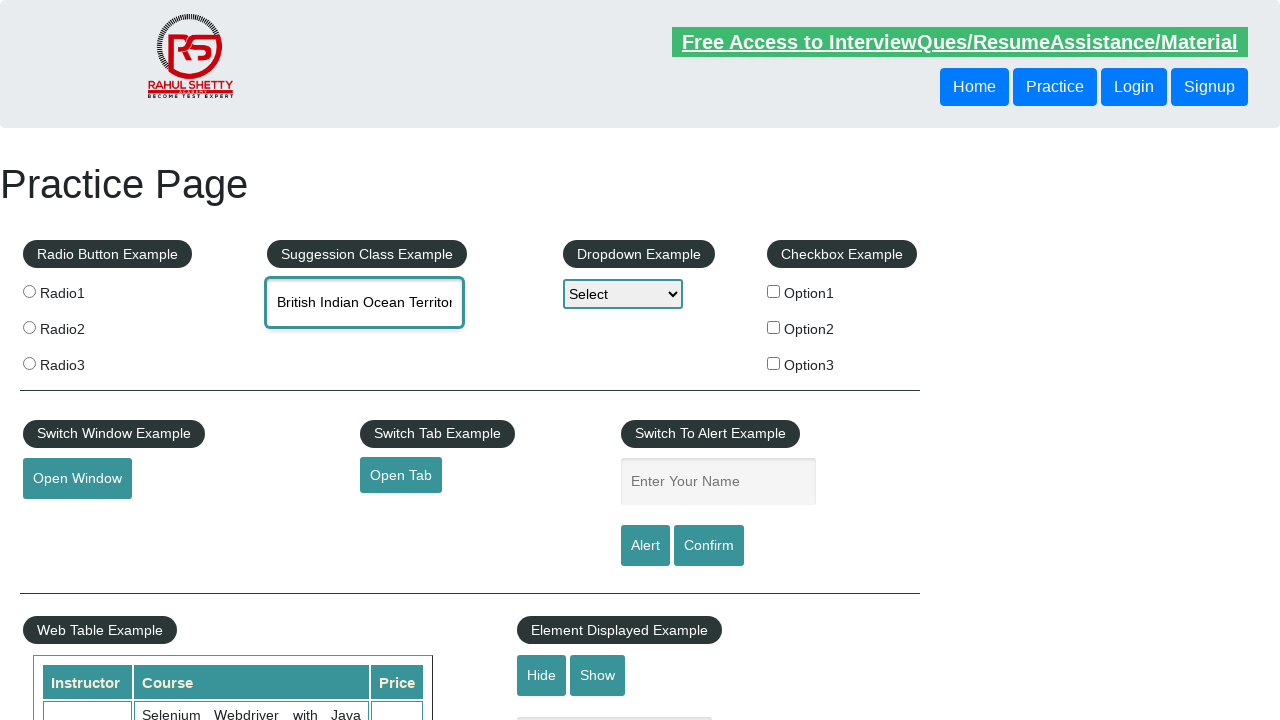

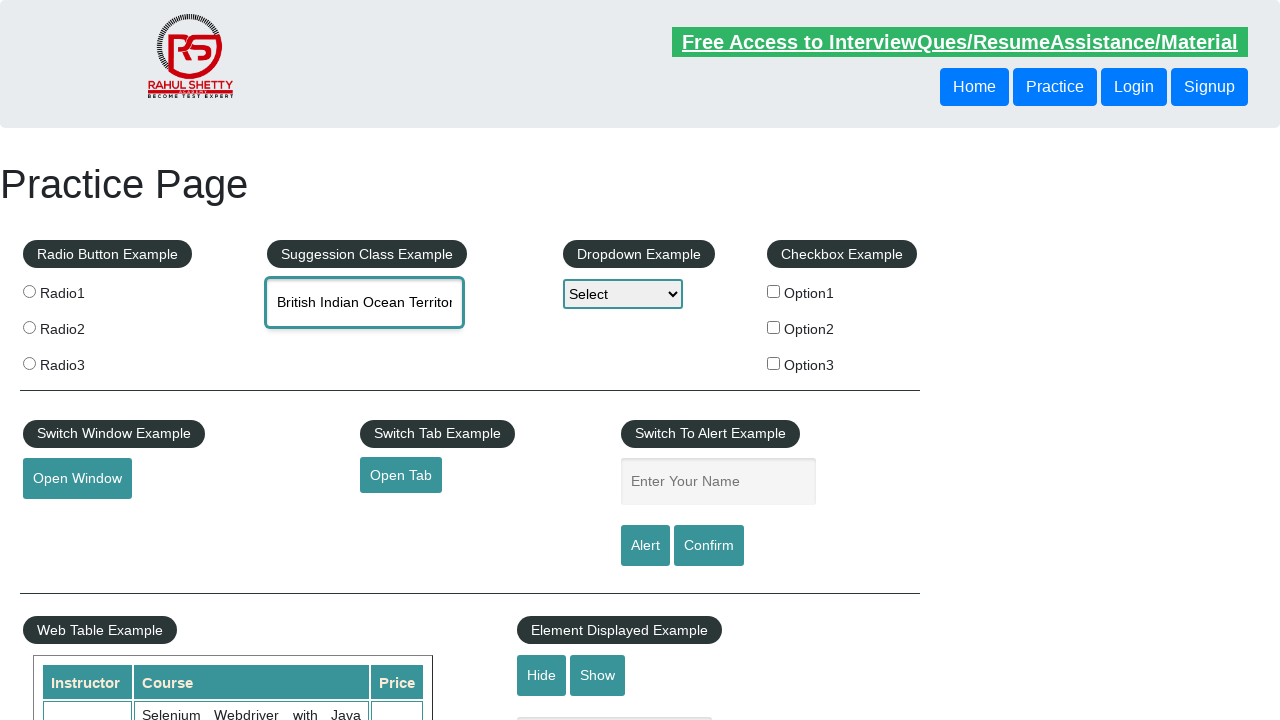